Tests click and hold interaction on a button element, holding it for 2 seconds before releasing

Starting URL: https://kirupa.com/html5/press_and_hold.htm#tutorialInformation

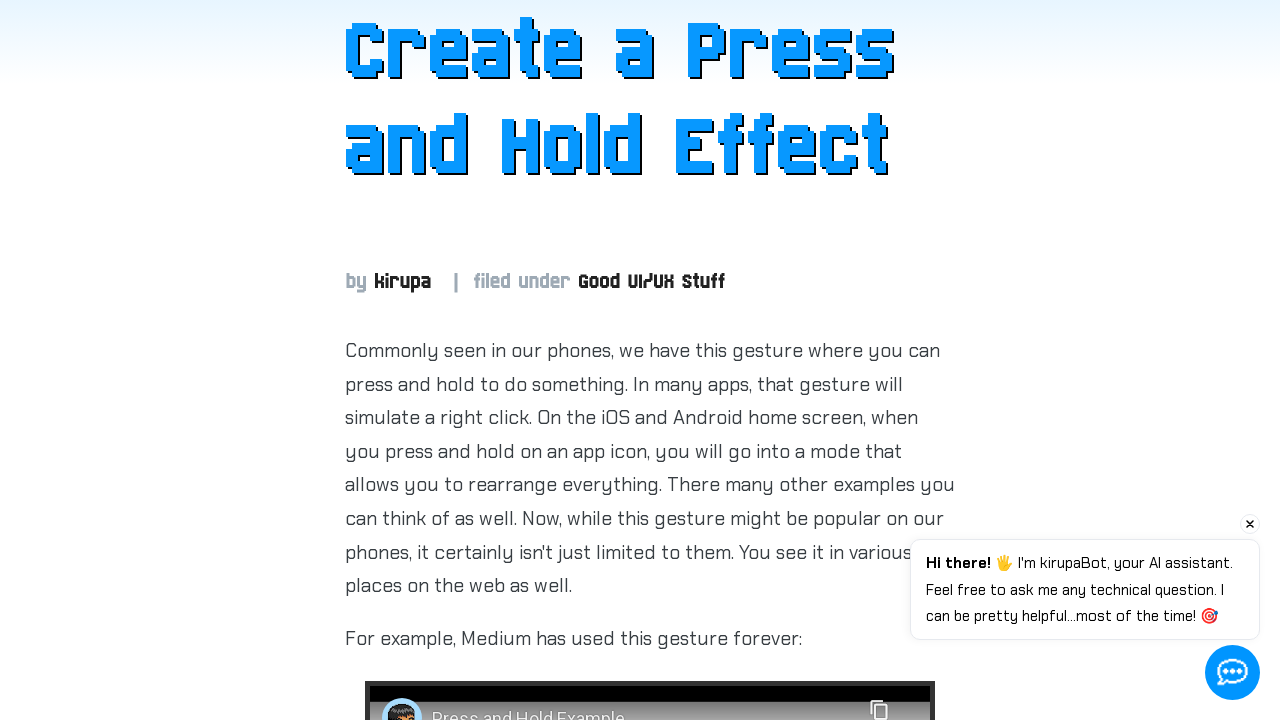

Located button element with id 'item'
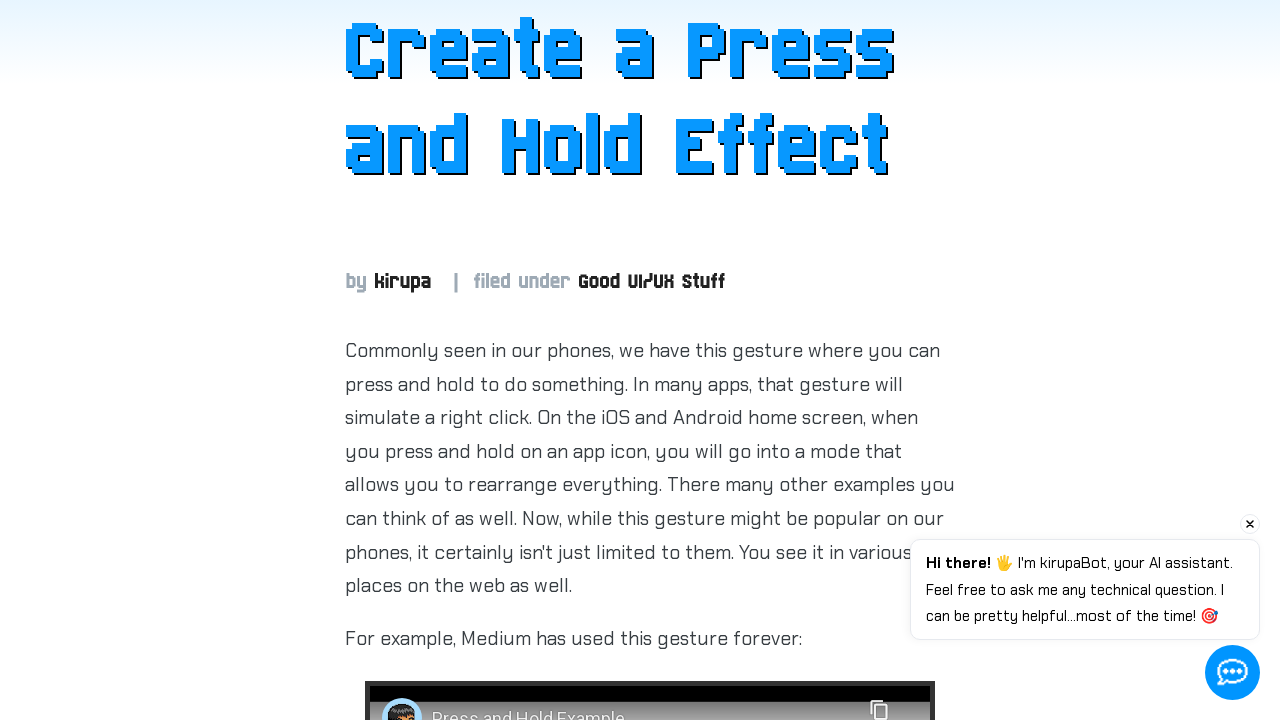

Hovered over the button element at (650, 361) on #item
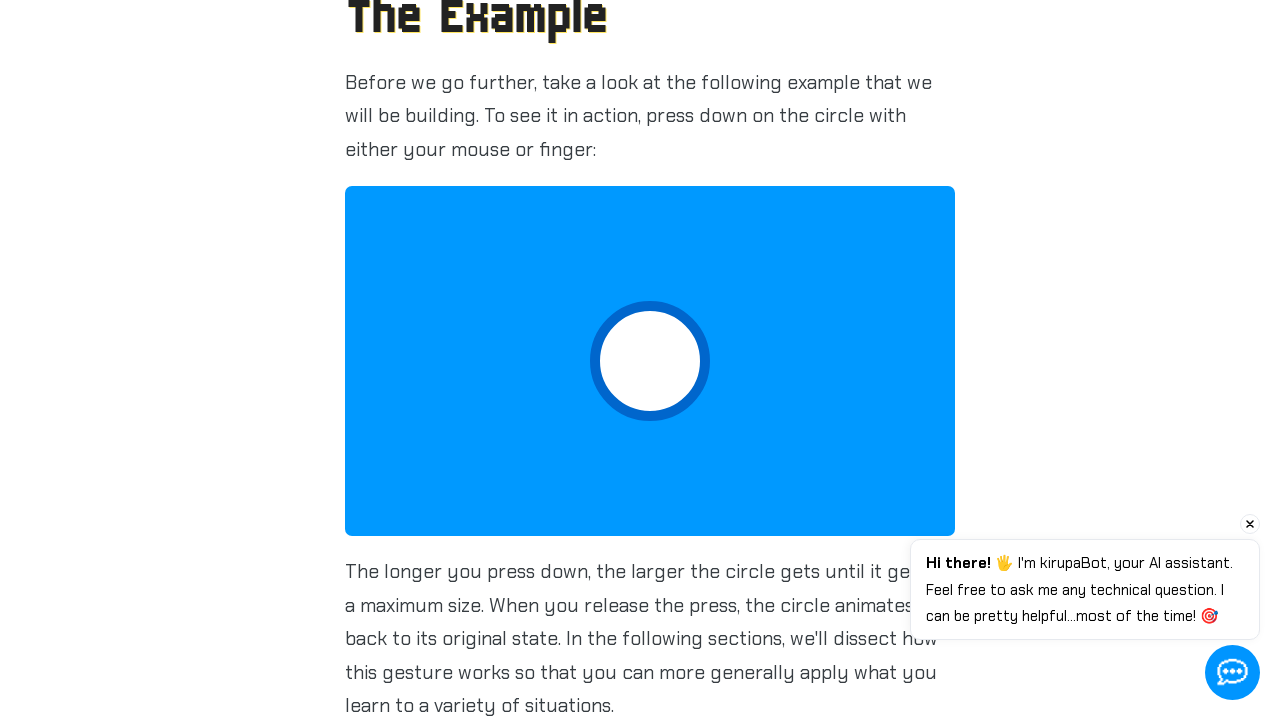

Pressed down mouse button to start click and hold at (650, 361)
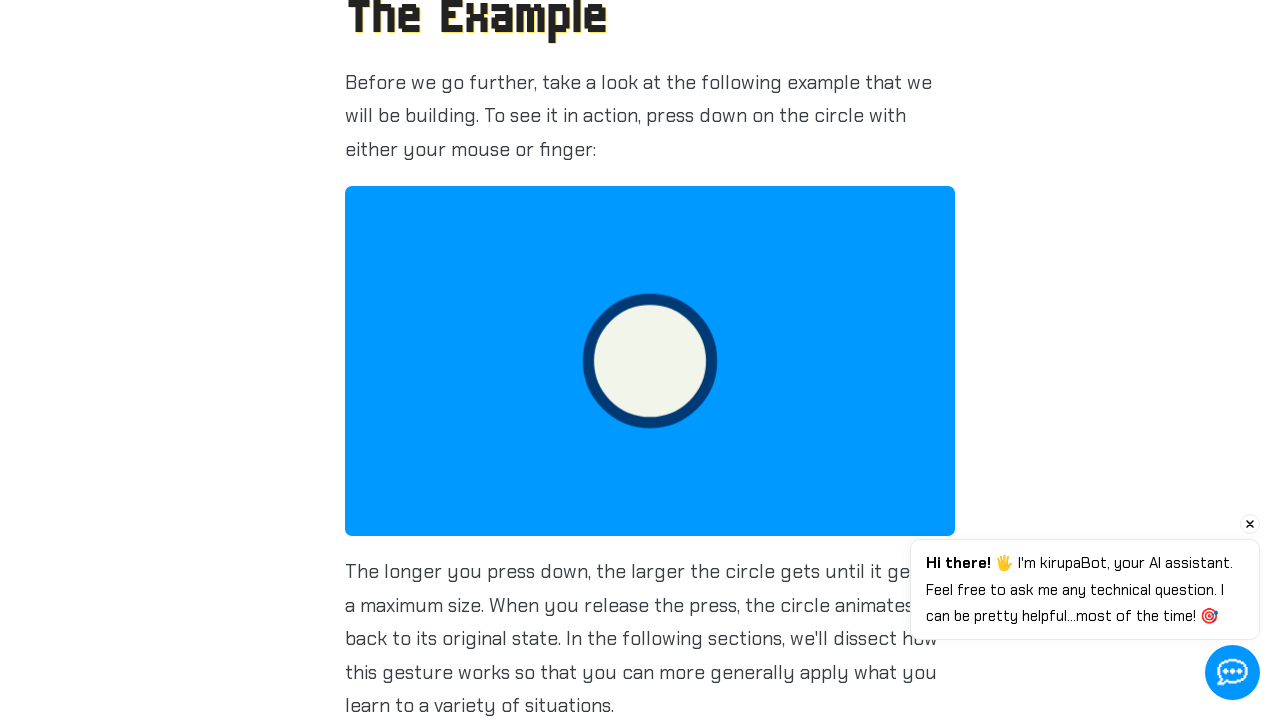

Held button pressed for 2 seconds
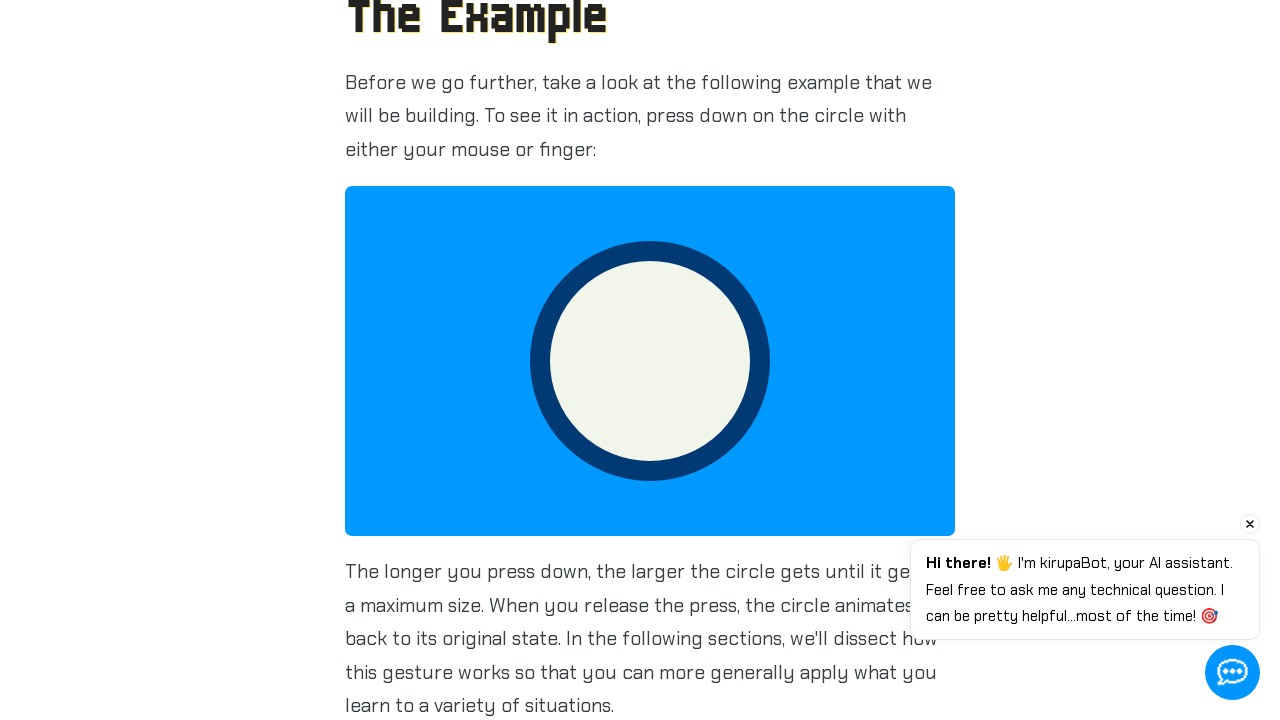

Released mouse button to complete click and hold interaction at (650, 361)
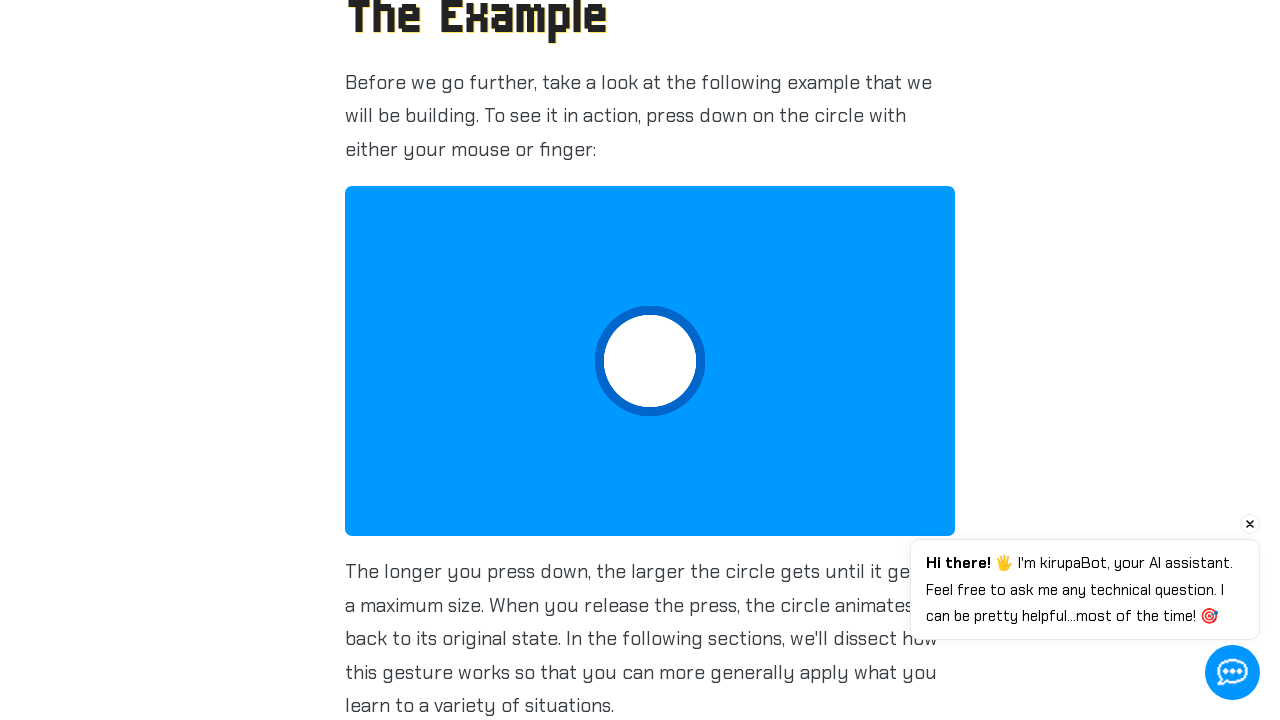

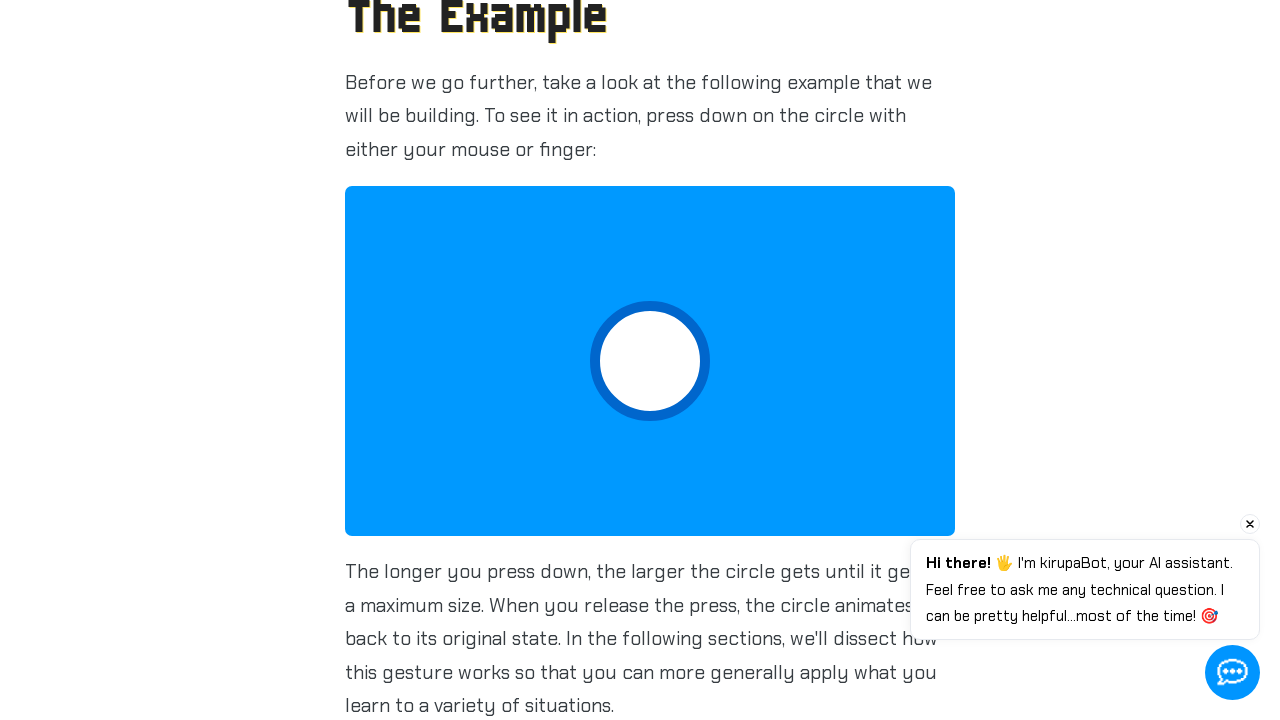